Tests a practice form submission by filling out all fields including personal information, date of birth, subjects, hobbies, file upload, and address, then verifies the submitted data in a confirmation modal.

Starting URL: https://demoqa.com/automation-practice-form

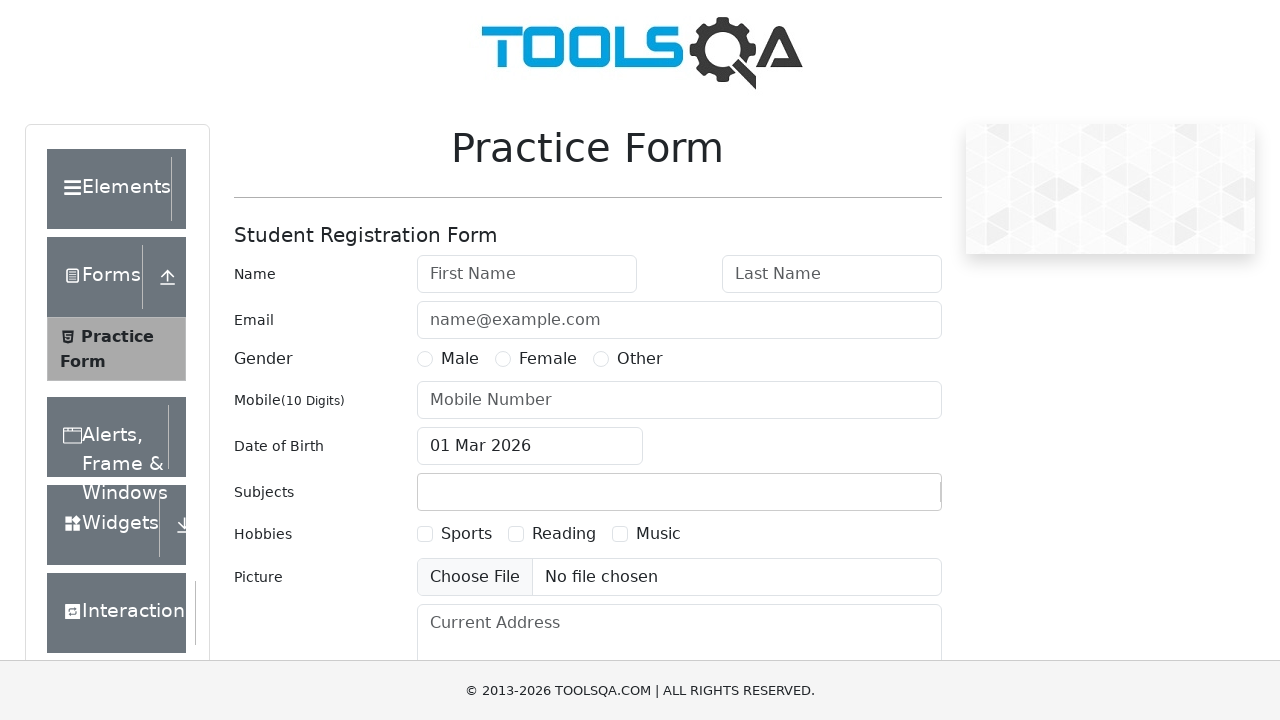

Removed fixed banner element
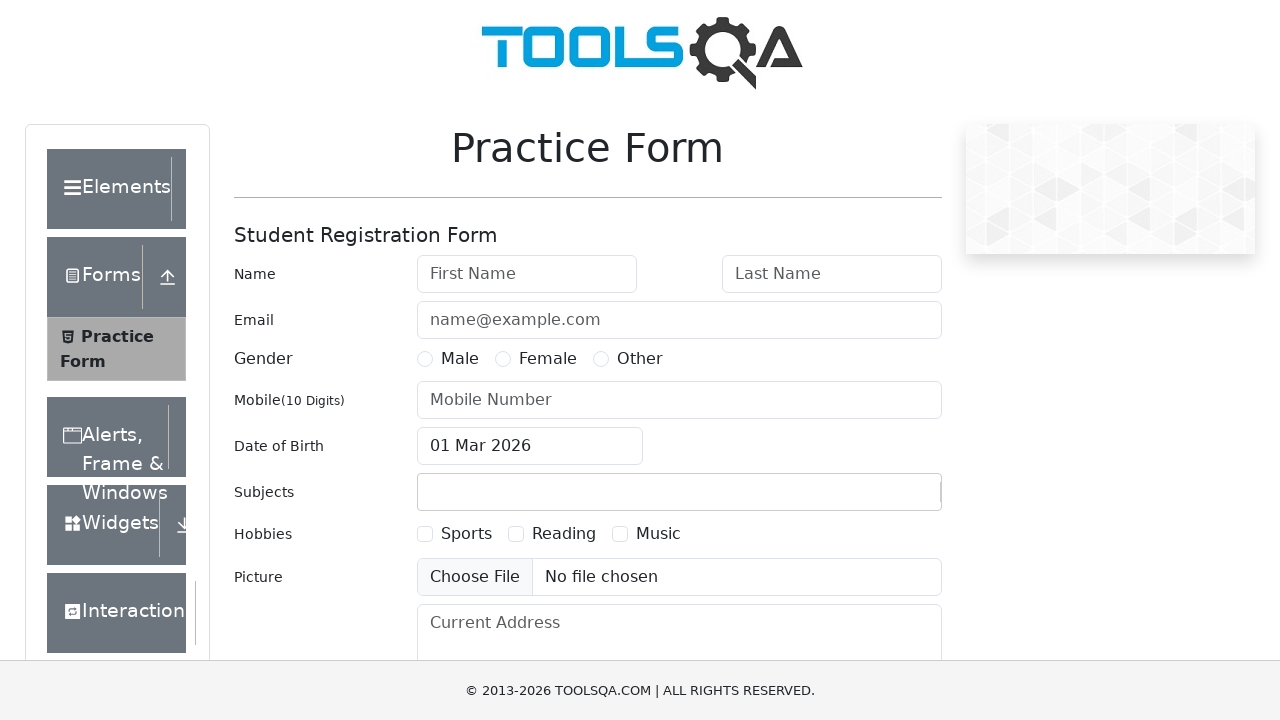

Removed footer element
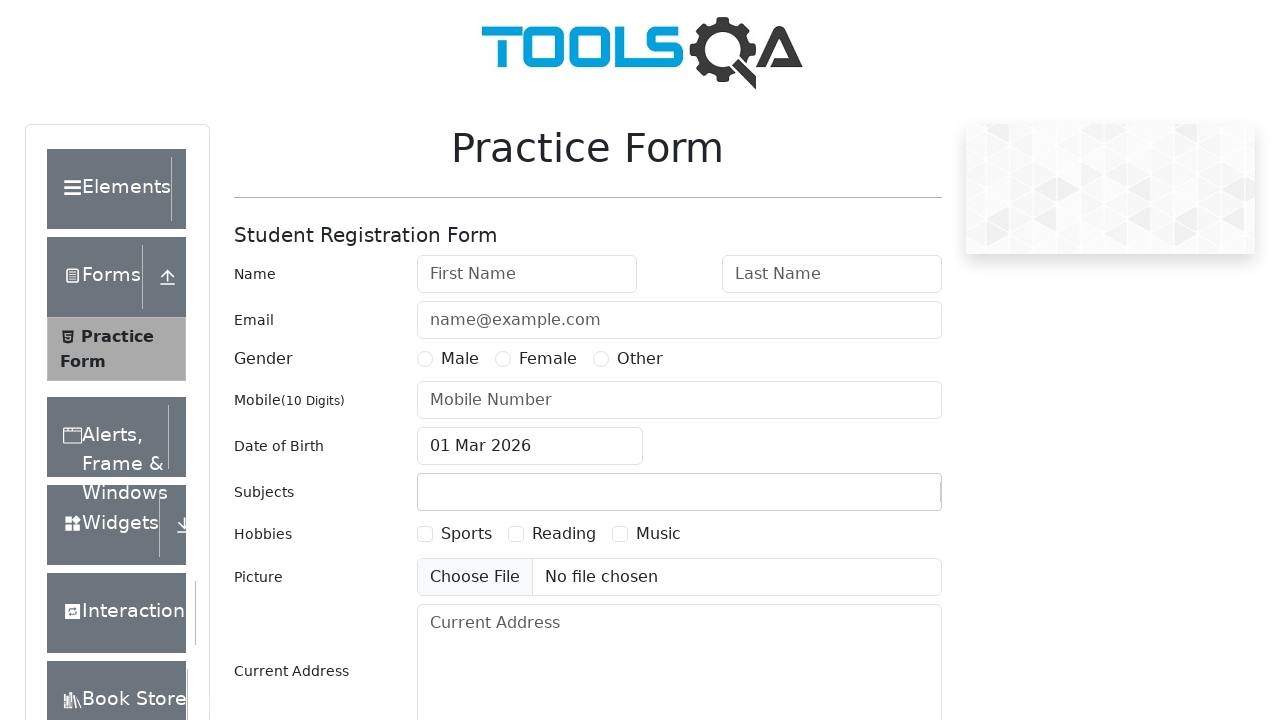

Filled first name with 'Andrey' on #firstName
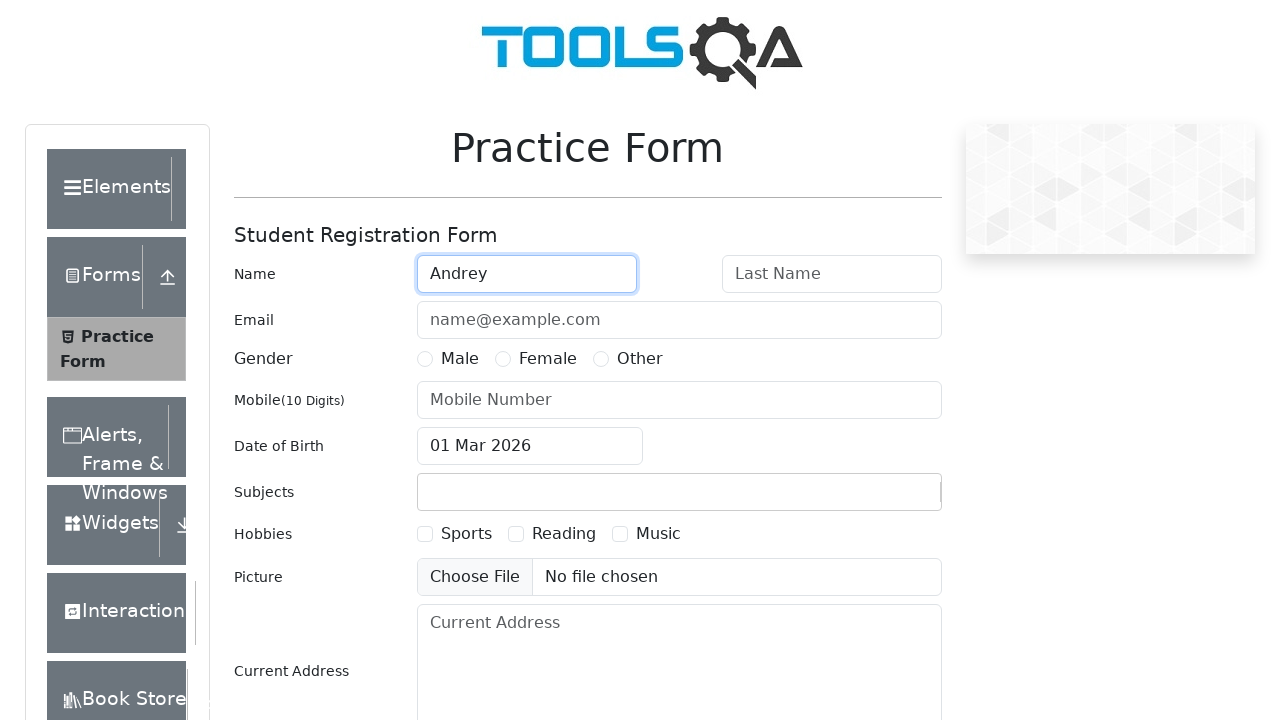

Filled last name with 'Temirbaev' on #lastName
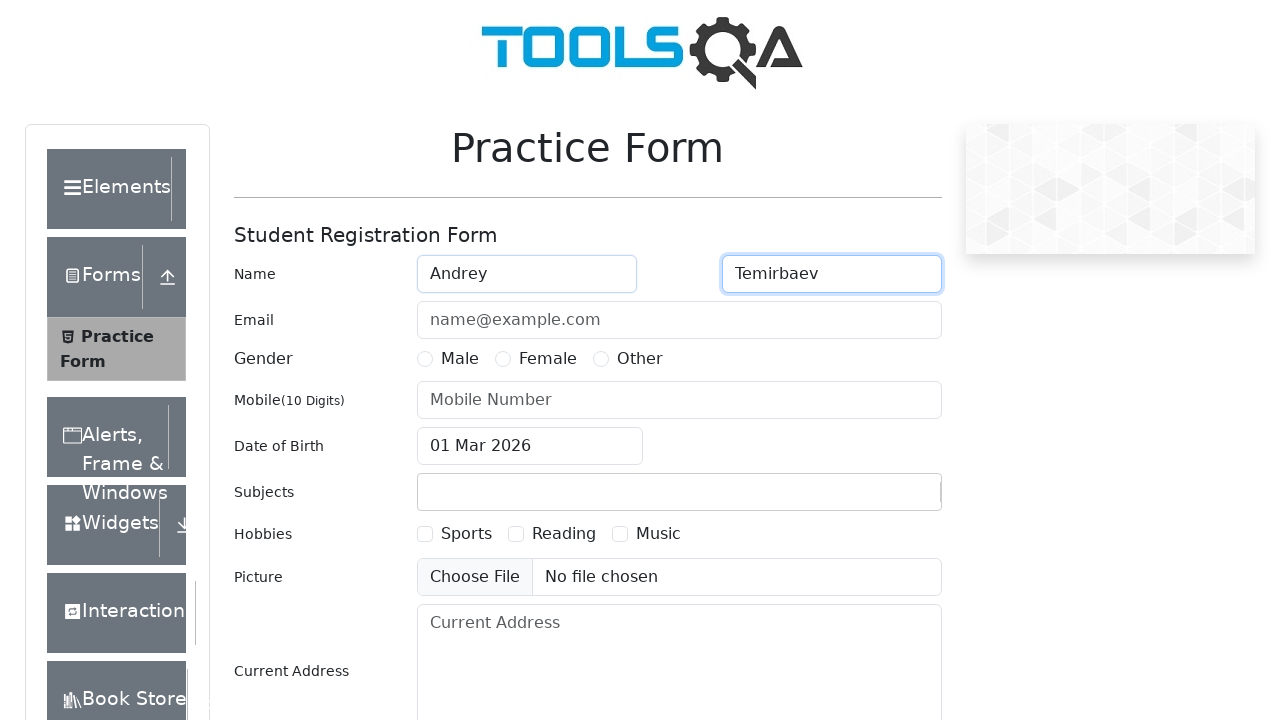

Filled email with 'test@test.ru' on #userEmail
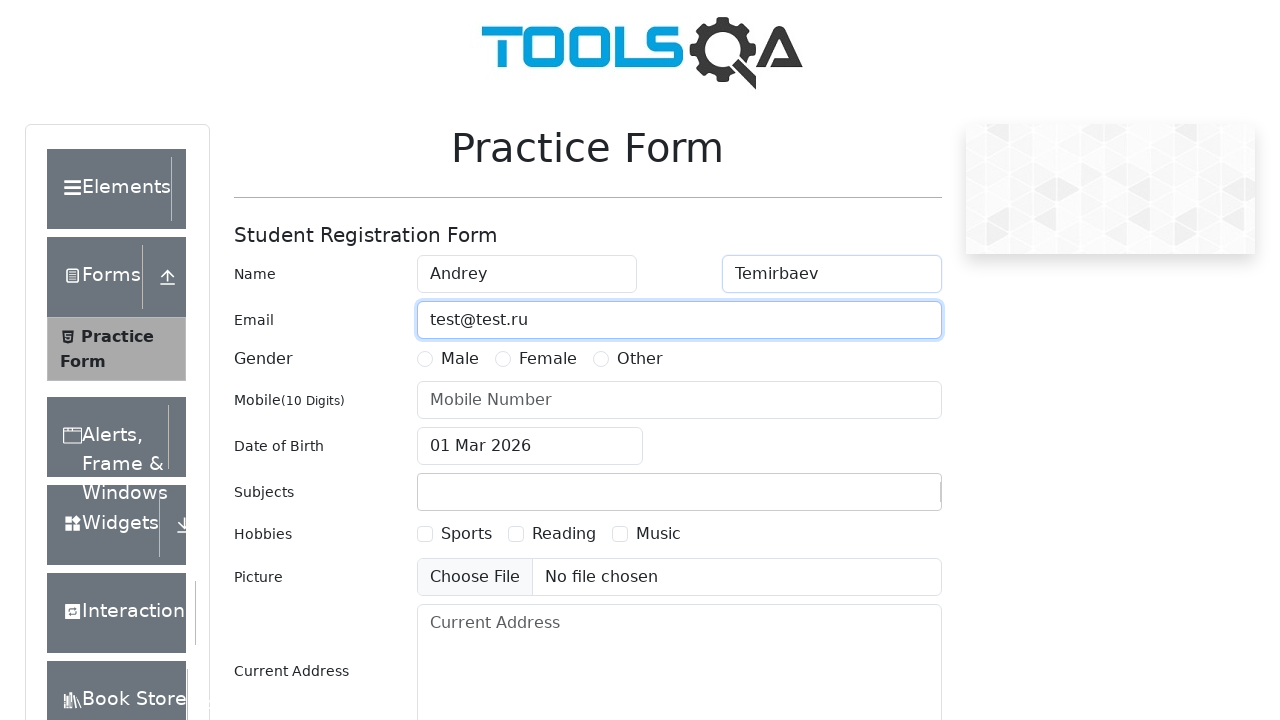

Selected Male gender option at (460, 359) on label[for='gender-radio-1']
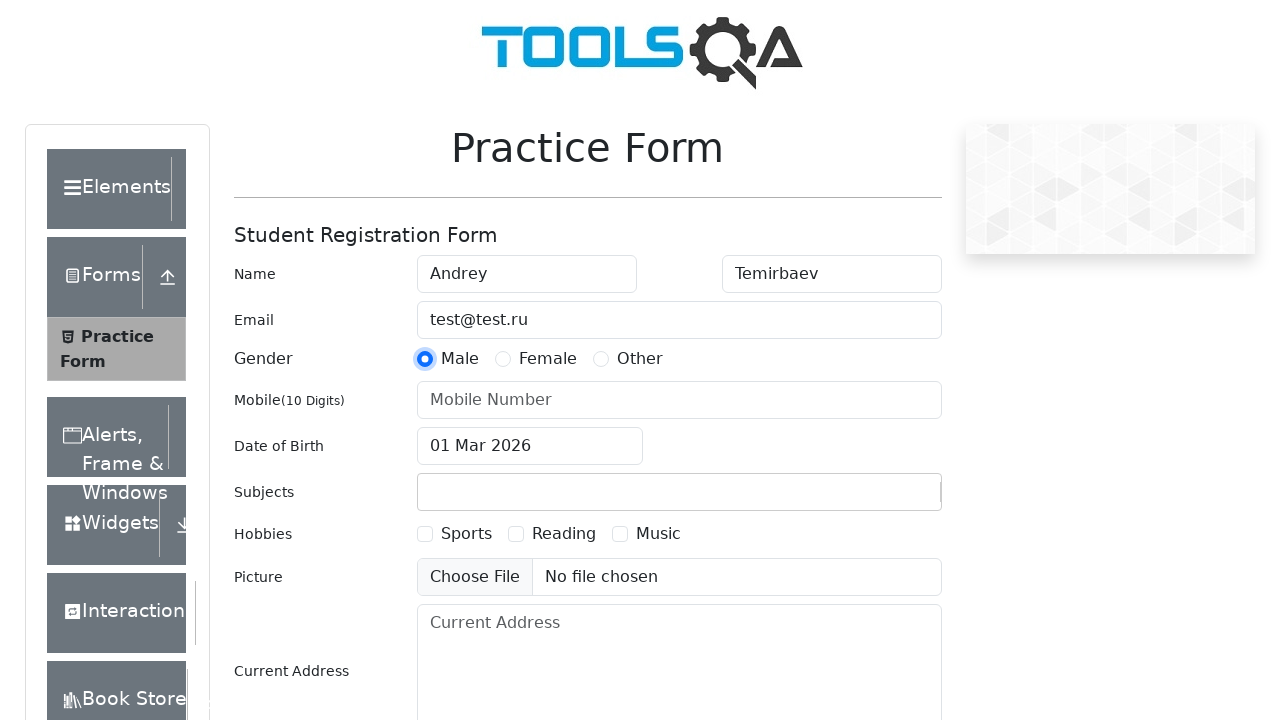

Filled phone number with '9097776655' on #userNumber
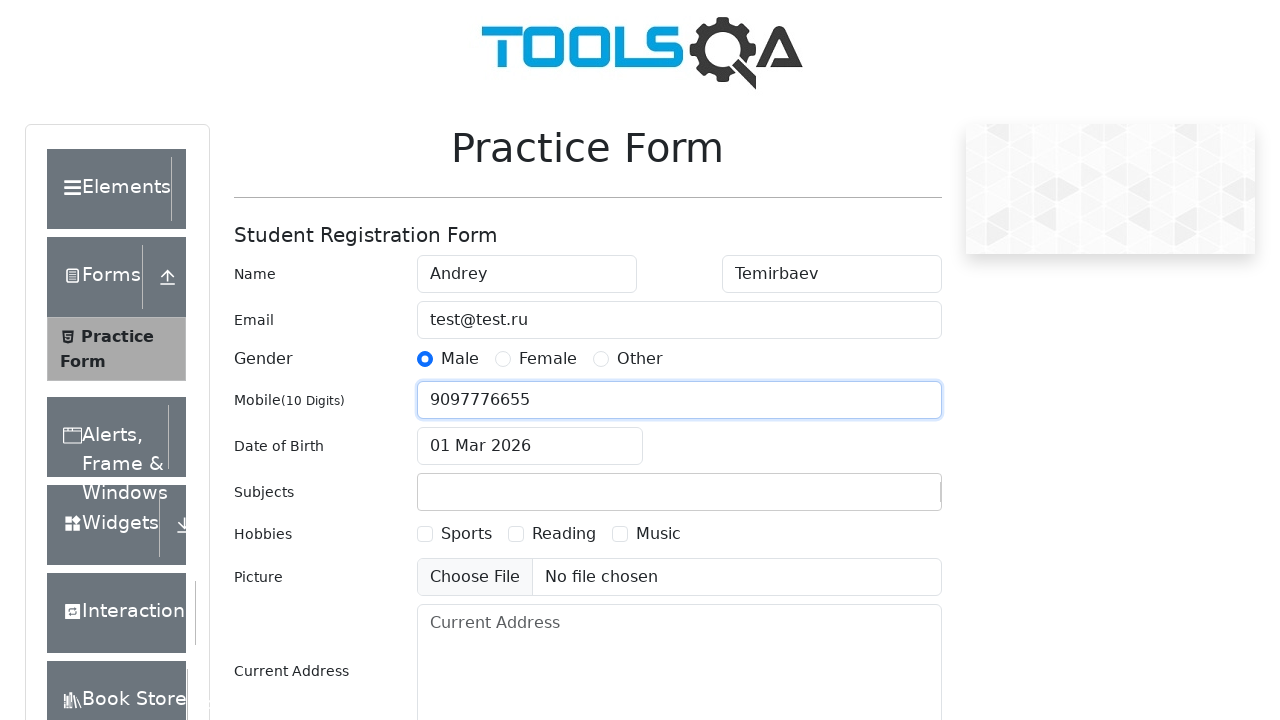

Clicked date of birth input to open date picker at (530, 446) on #dateOfBirthInput
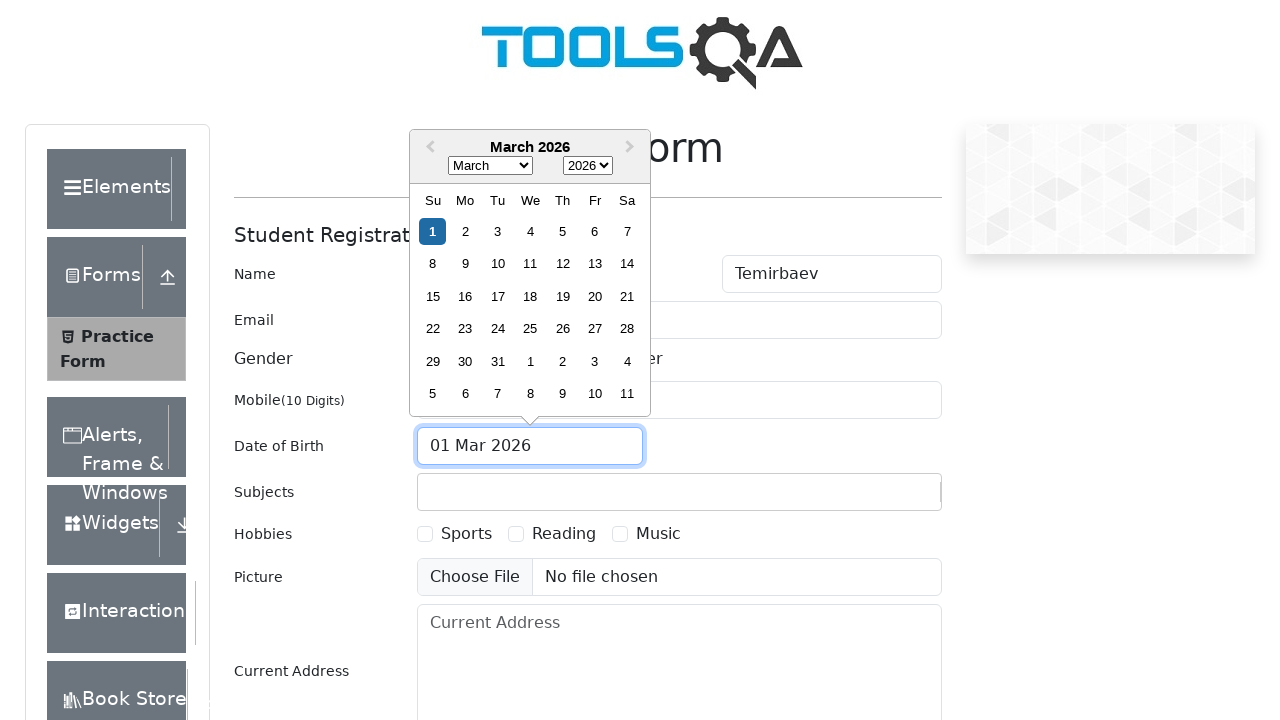

Selected year 1999 from date picker on .react-datepicker__year-select
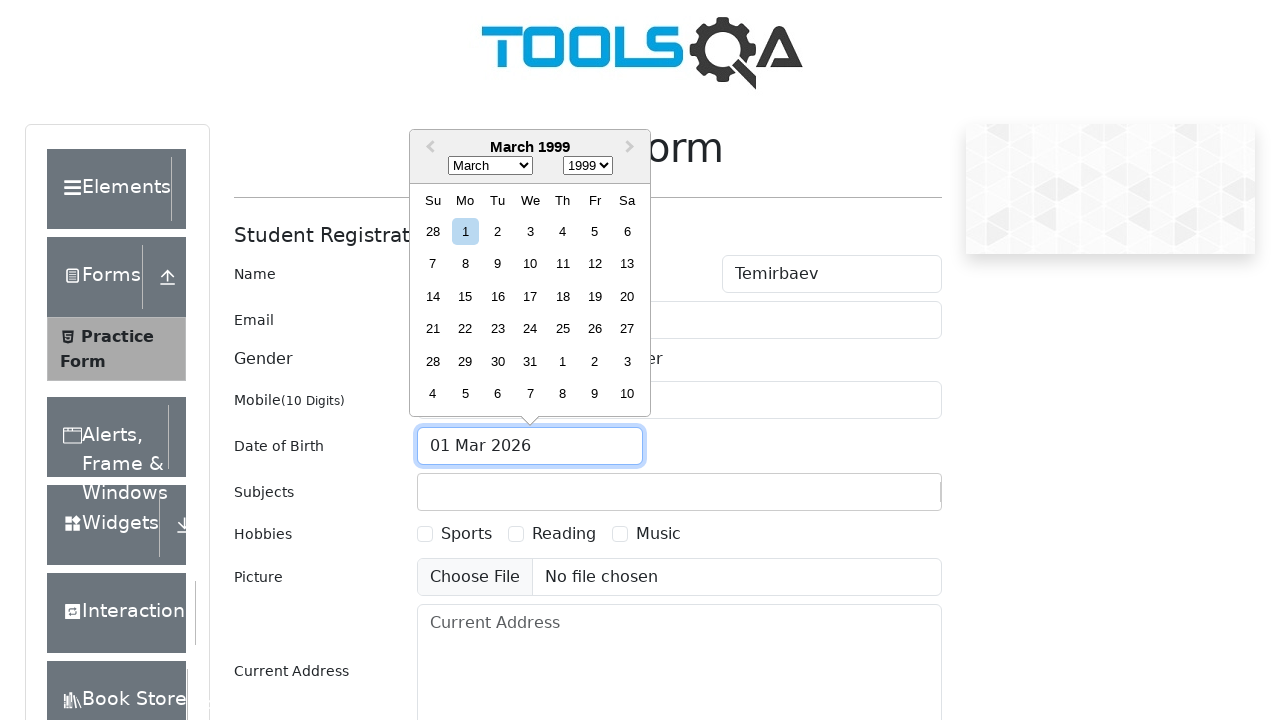

Selected month 5 from date picker on .react-datepicker__month-select
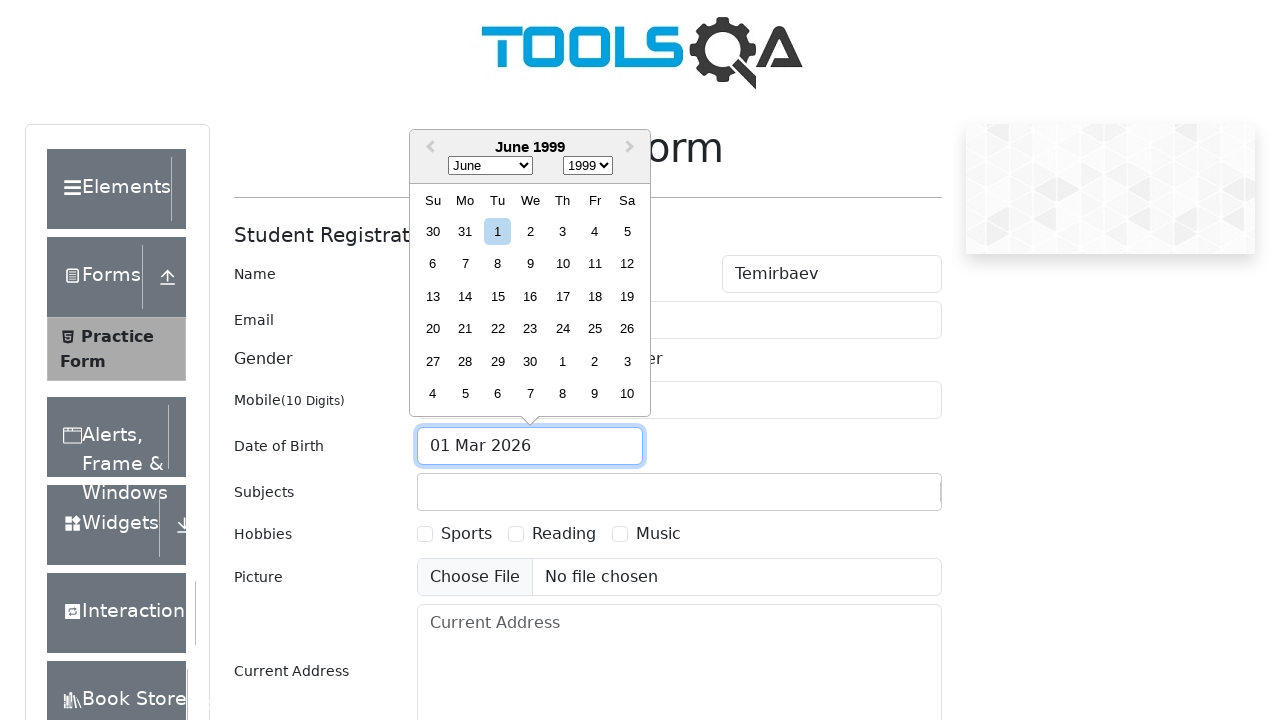

Selected day 7 from date picker at (465, 264) on .react-datepicker__day.react-datepicker__day--007
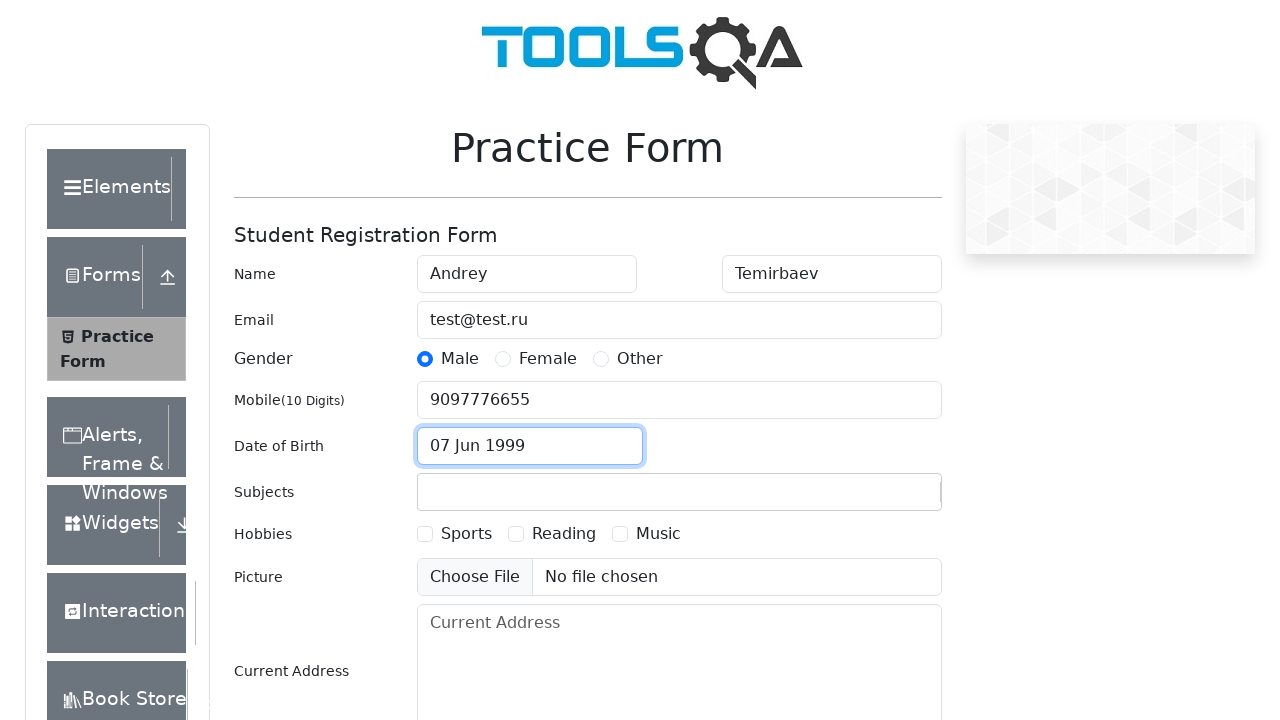

Typed 'English' in subjects input field on #subjectsInput
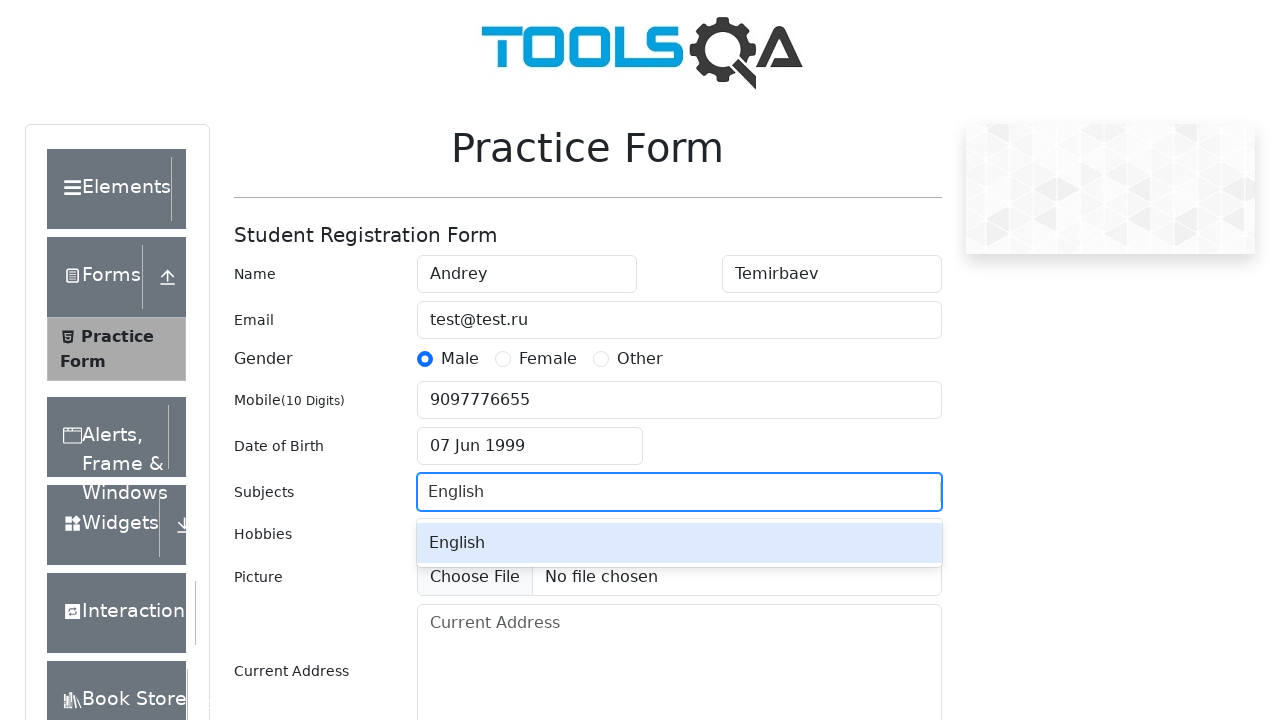

Selected English from subjects dropdown at (679, 543) on #react-select-2-option-0
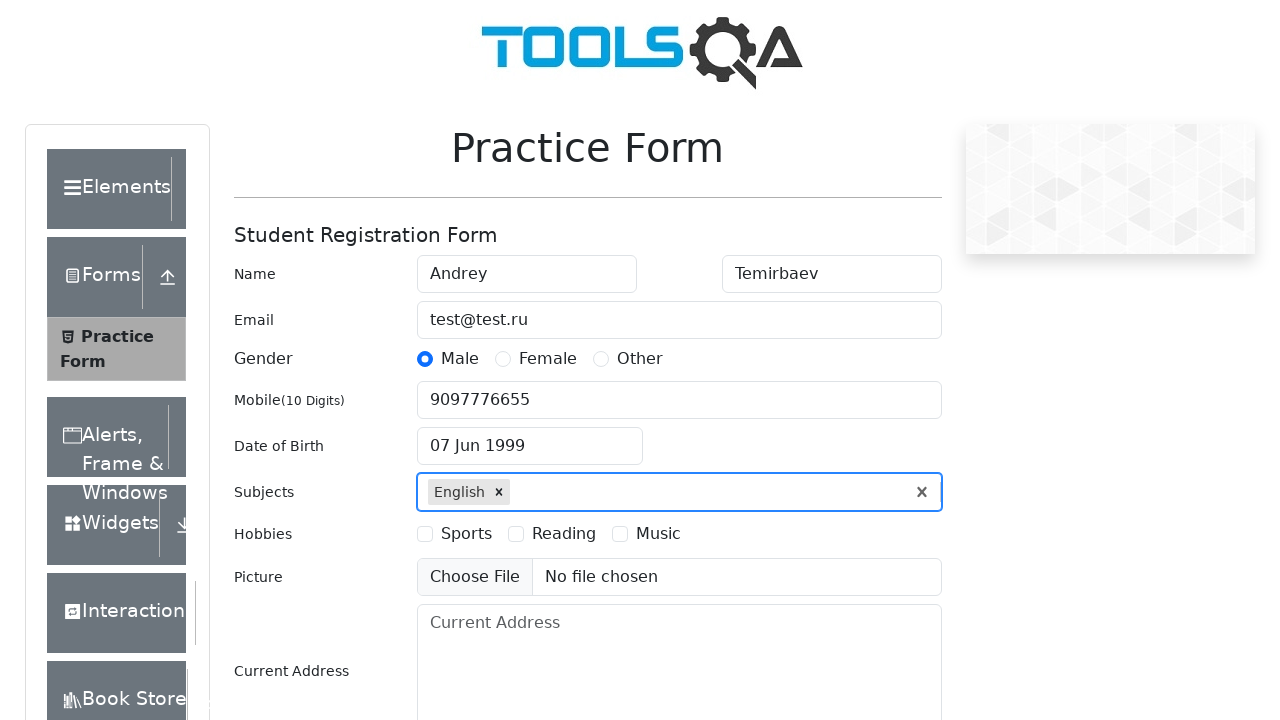

Checked first hobby checkbox at (466, 534) on label[for='hobbies-checkbox-1']
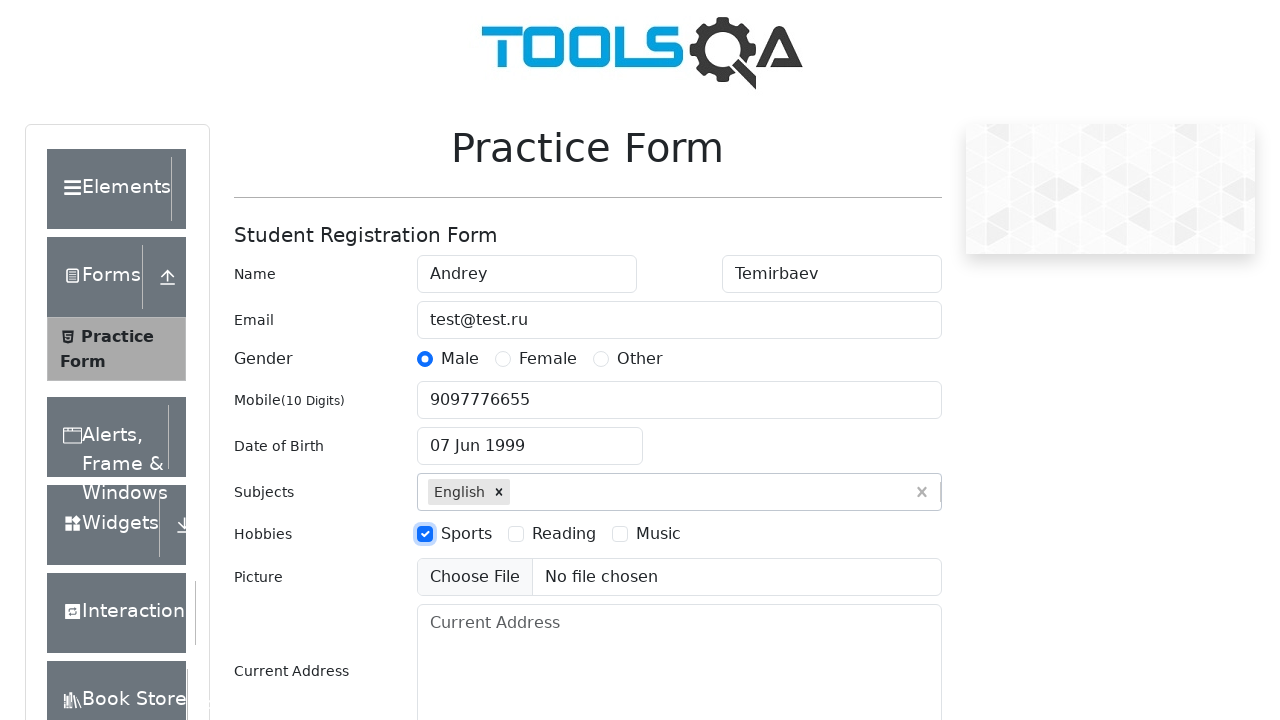

Checked second hobby checkbox at (564, 534) on label[for='hobbies-checkbox-2']
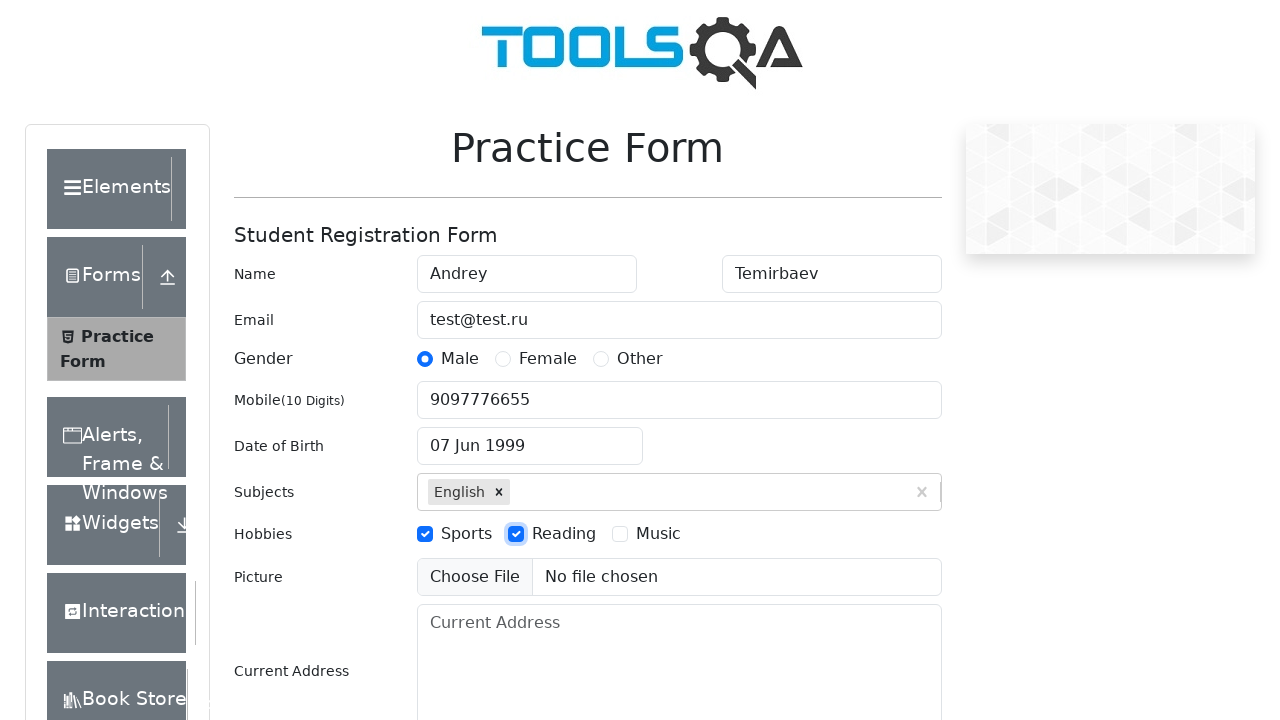

Checked third hobby checkbox at (658, 534) on label[for='hobbies-checkbox-3']
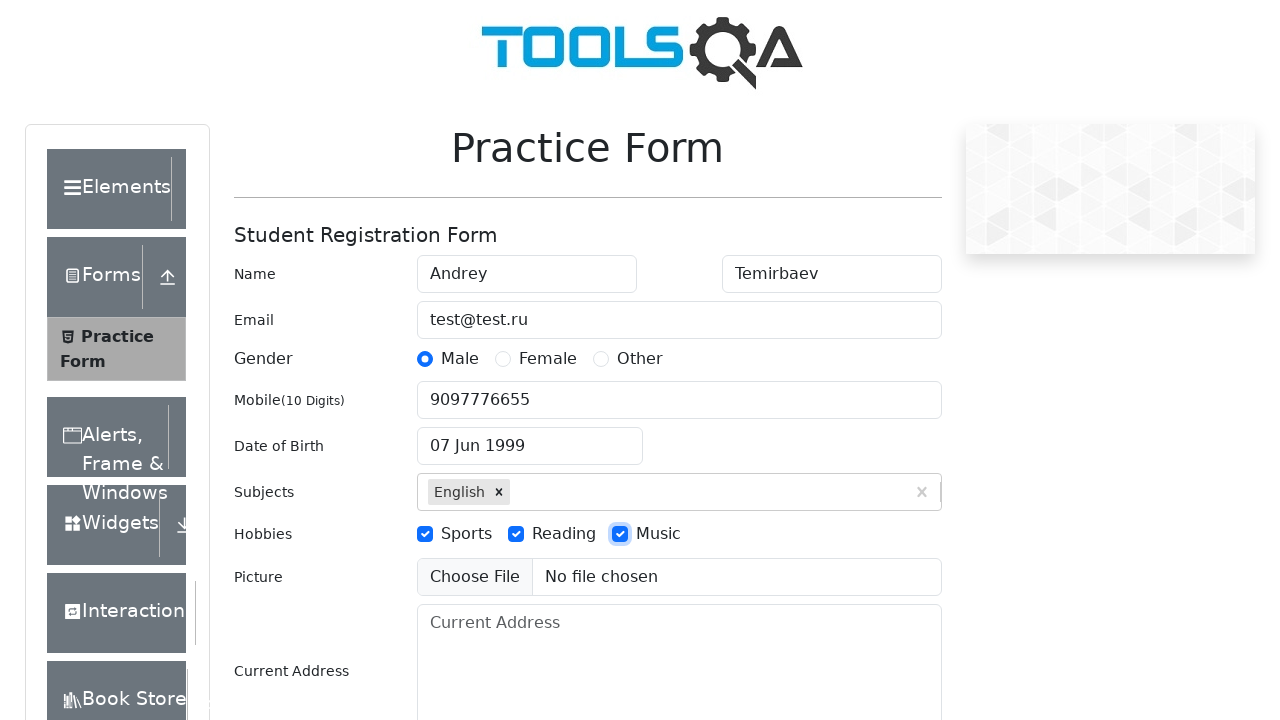

Created temporary PNG test file
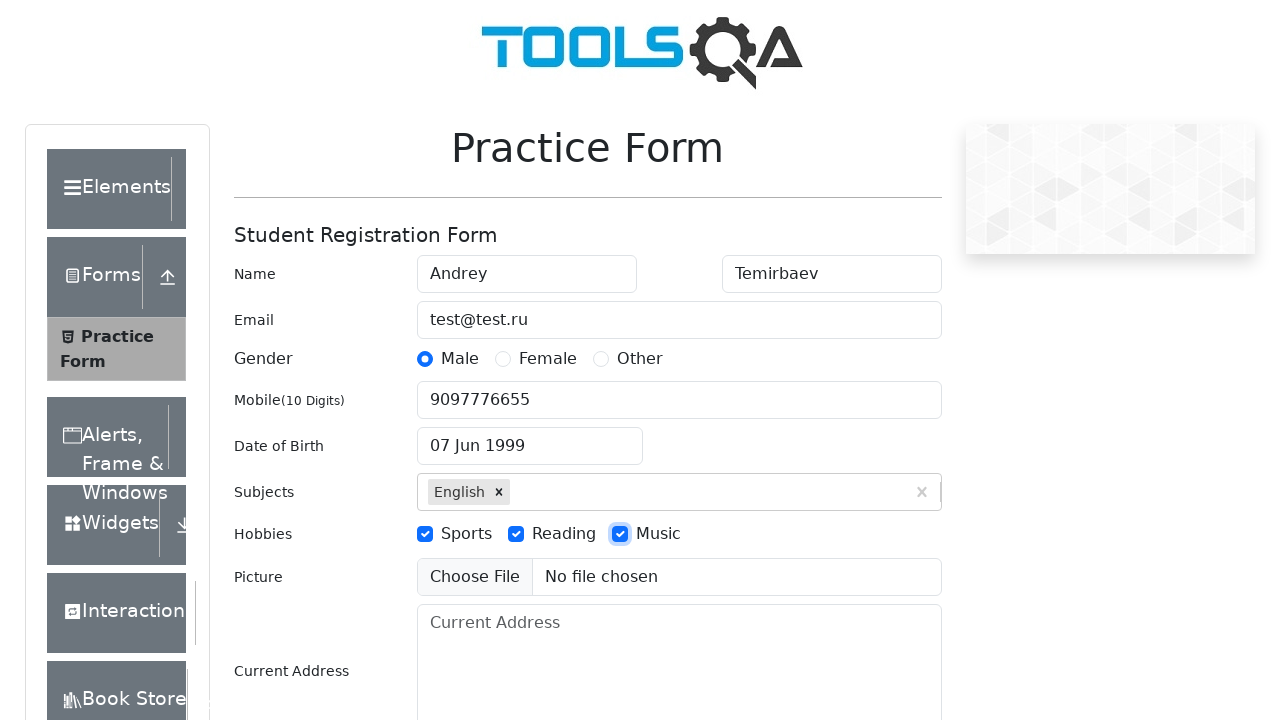

Uploaded test file to file input
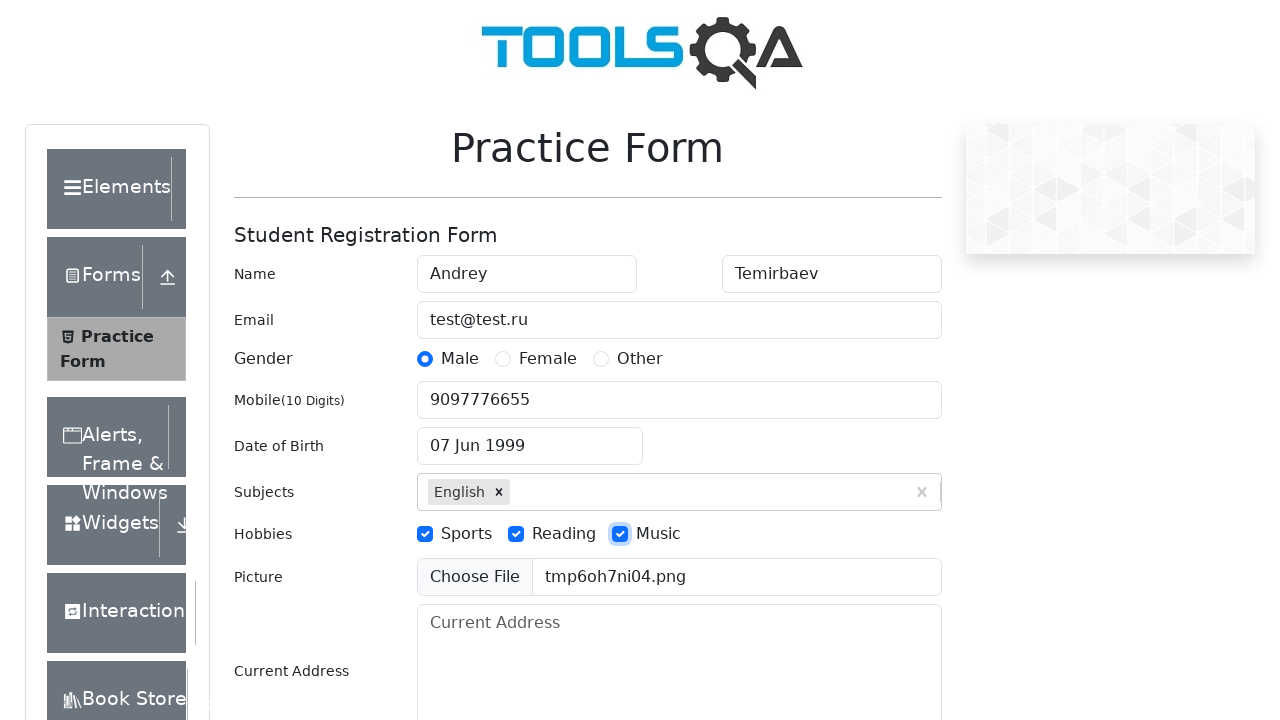

Filled current address with 'Adress' on #currentAddress
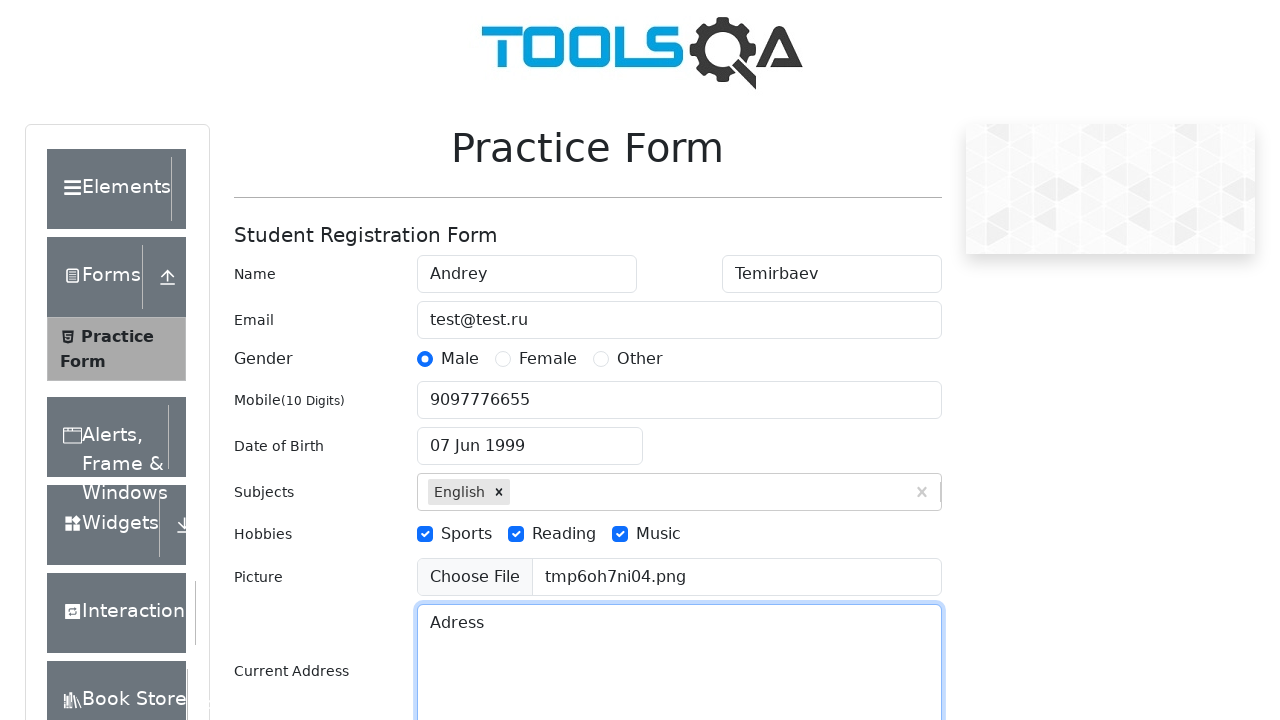

Typed 'NCR' in state input field on #react-select-3-input
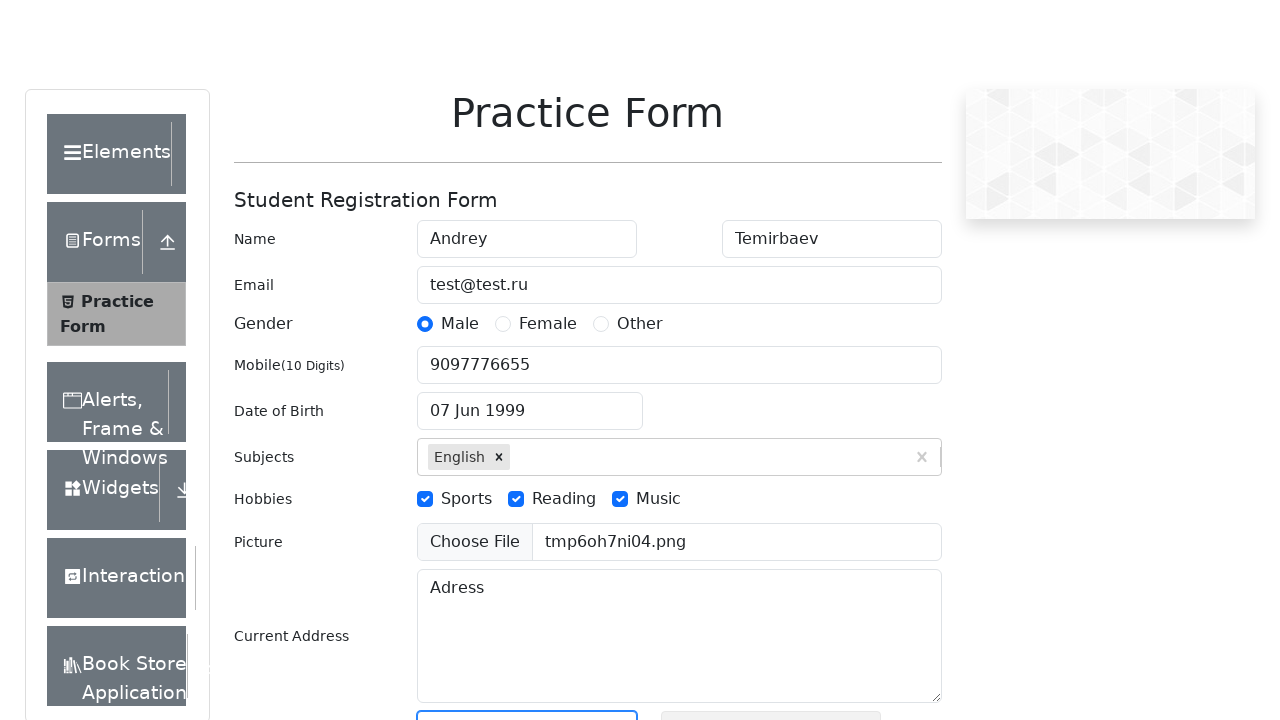

Selected NCR from state dropdown at (527, 688) on #react-select-3-option-0
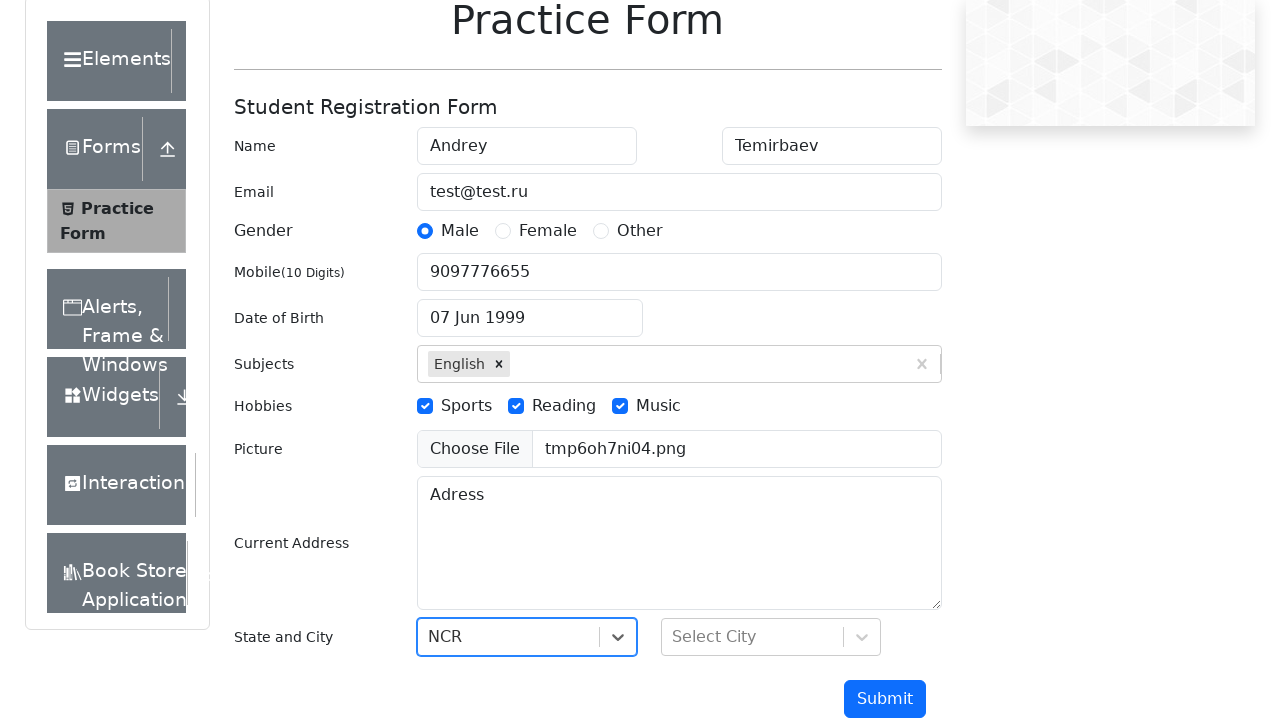

Typed 'Delhi' in city input field on #react-select-4-input
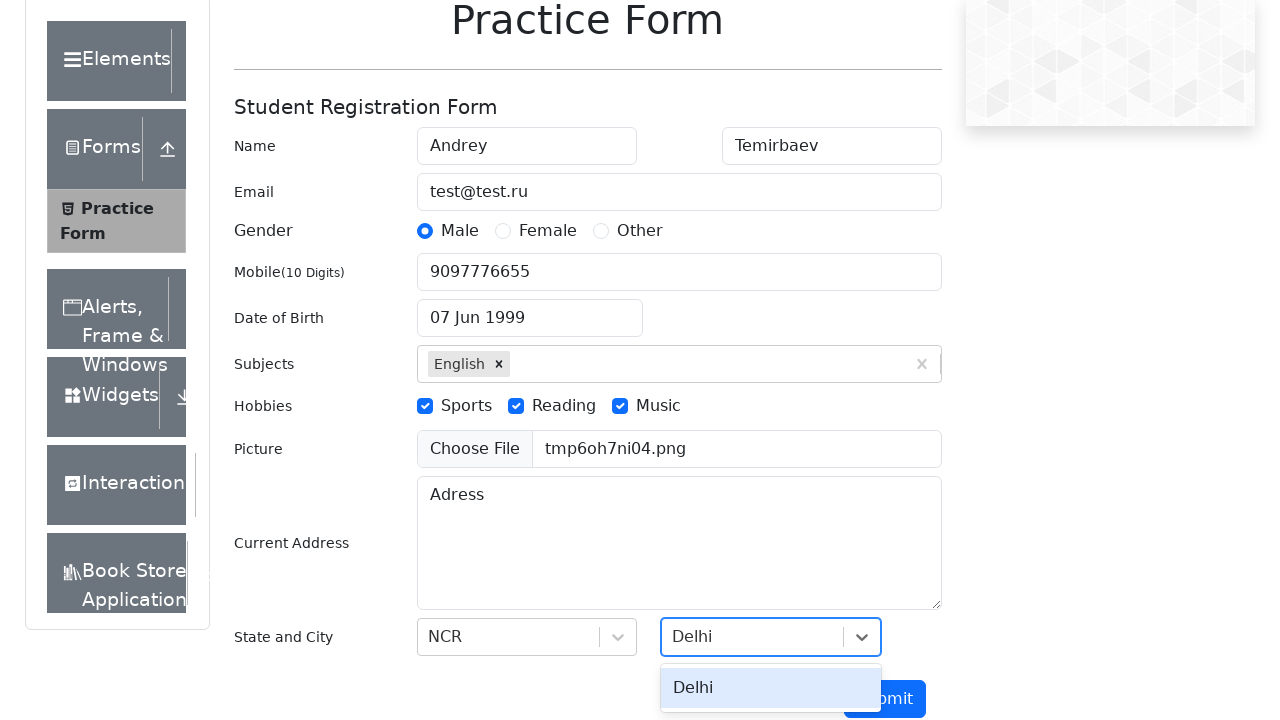

Selected Delhi from city dropdown at (771, 688) on #react-select-4-option-0
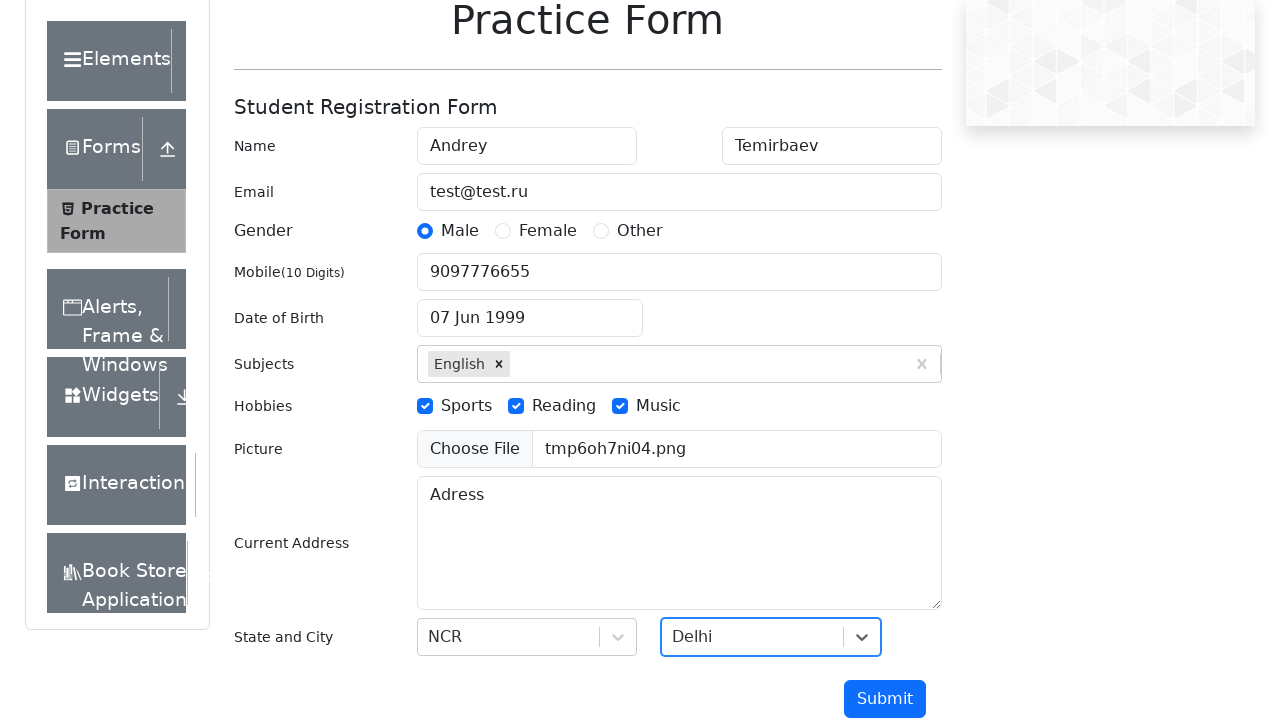

Clicked submit button to submit the form at (885, 699) on #submit
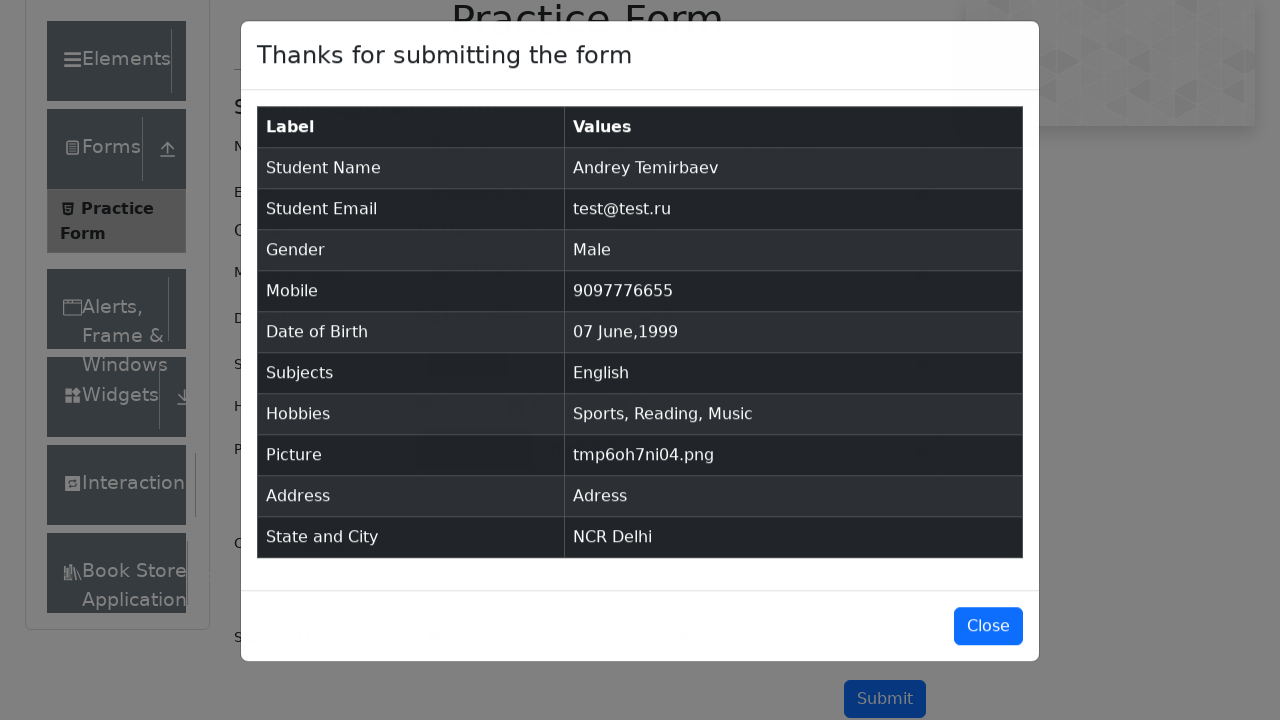

Submission confirmation modal appeared
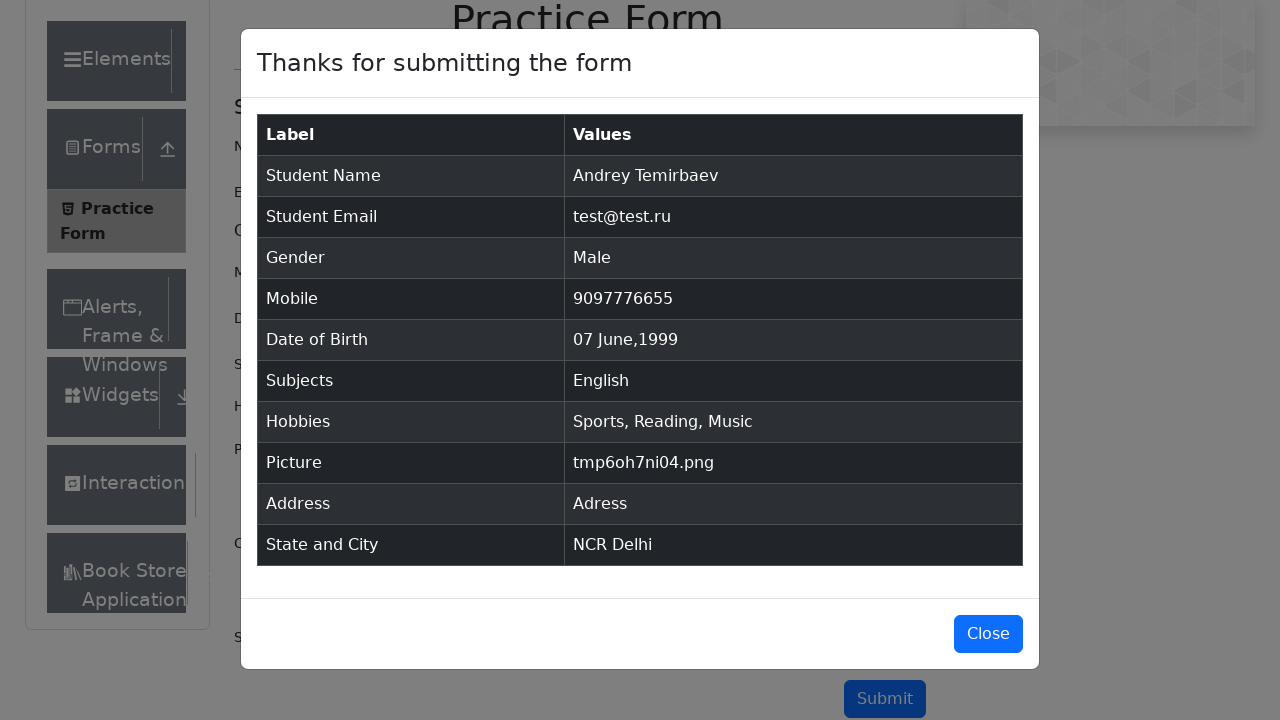

Closed the confirmation modal at (988, 634) on #closeLargeModal
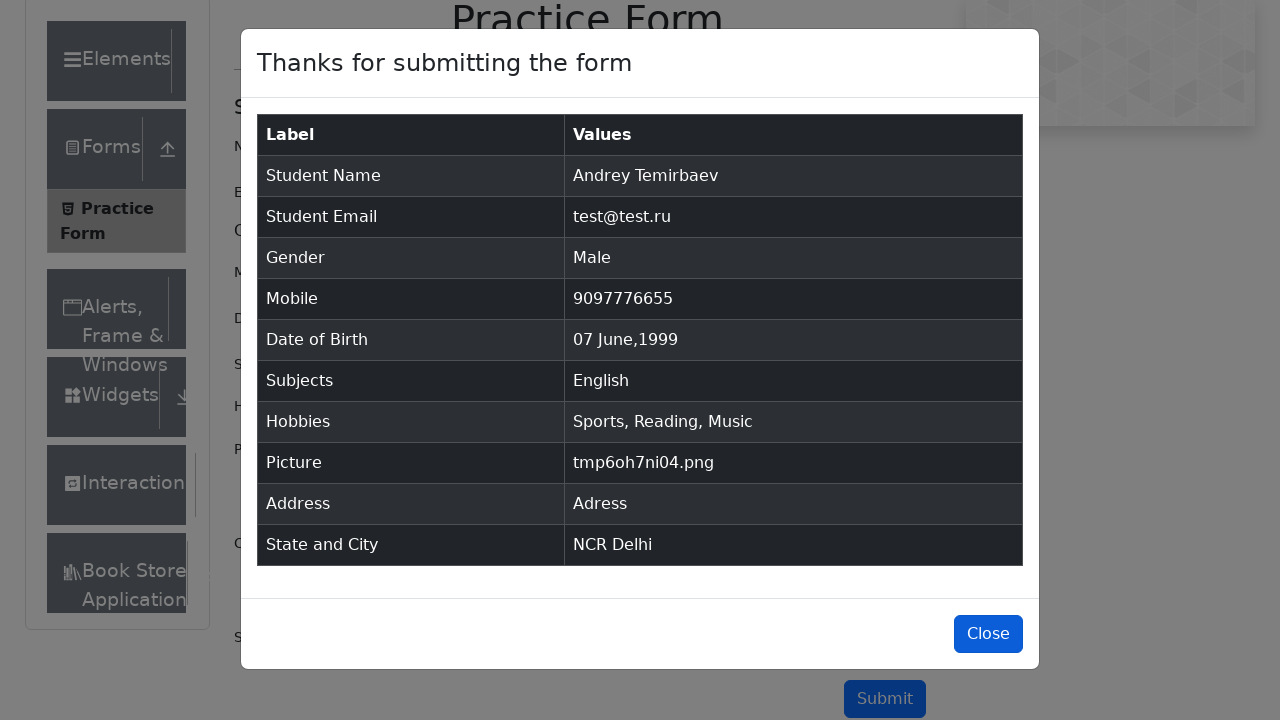

Deleted temporary test file
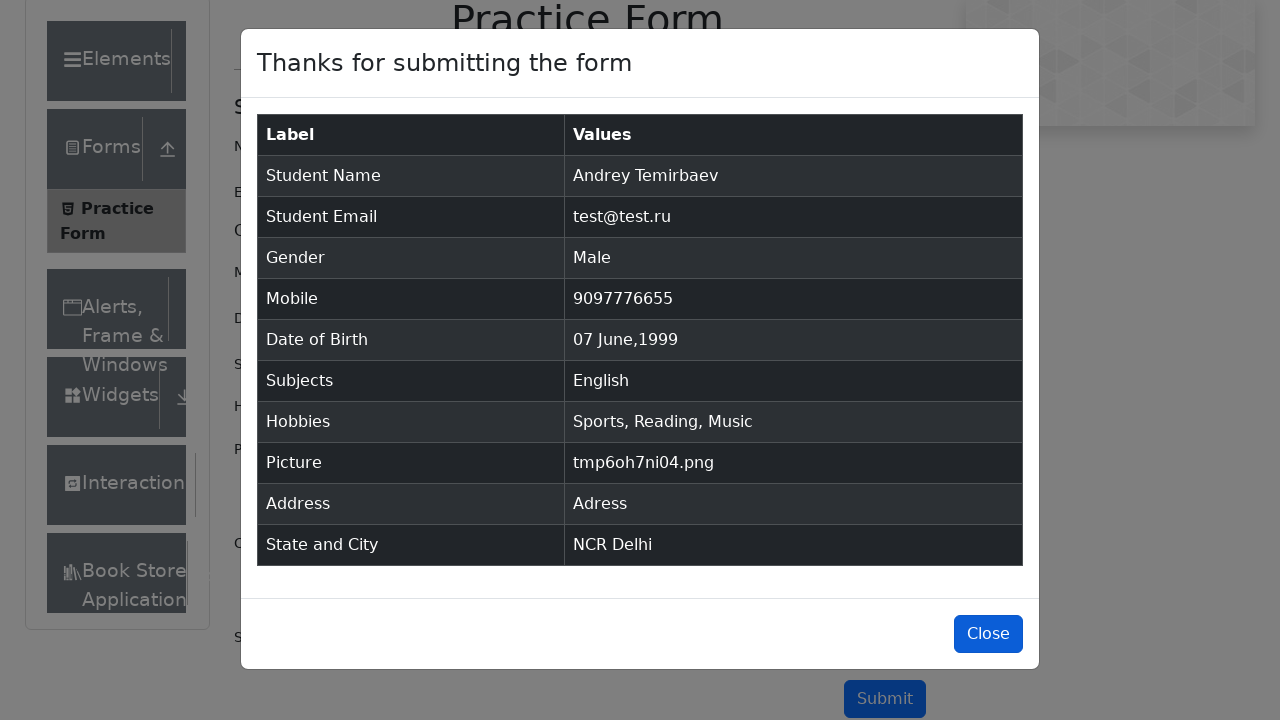

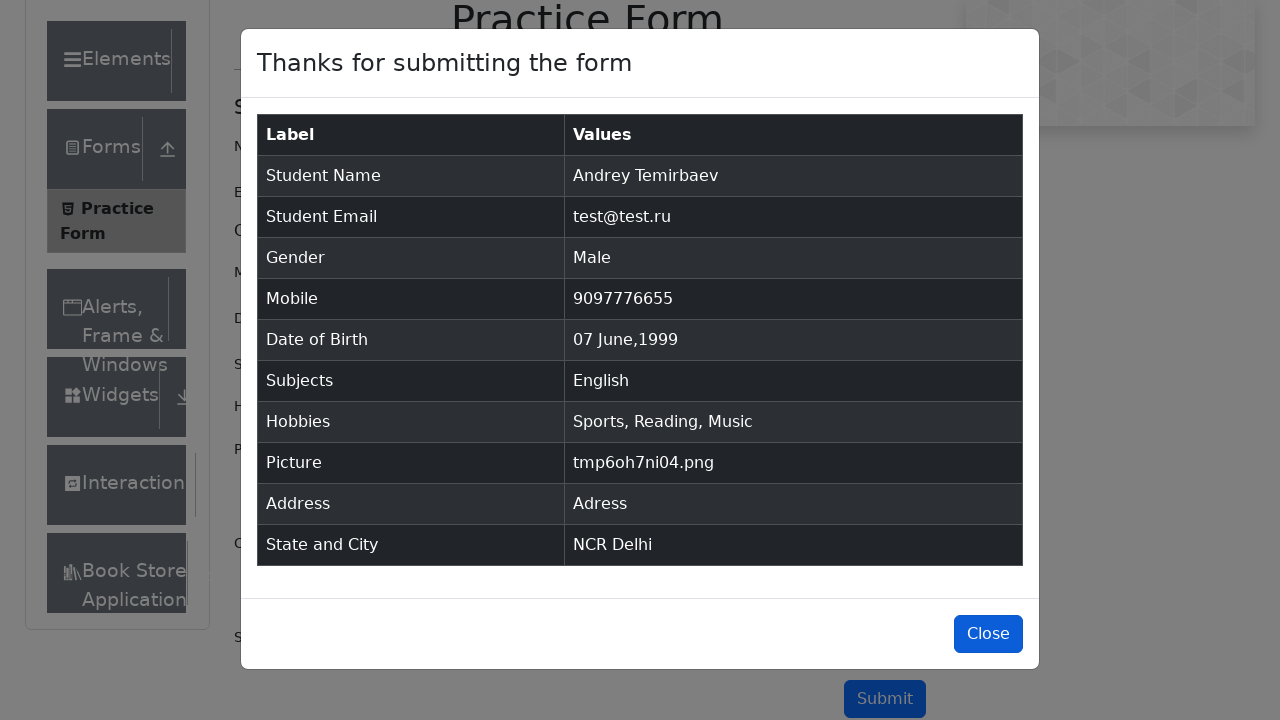